Tests that a button click is properly registered at various browser window heights by setting the viewport size, clicking a button, and verifying via JavaScript that the click was recorded.

Starting URL: https://olibutzki.github.io/selenium-jquery-layout-issue/sample.html

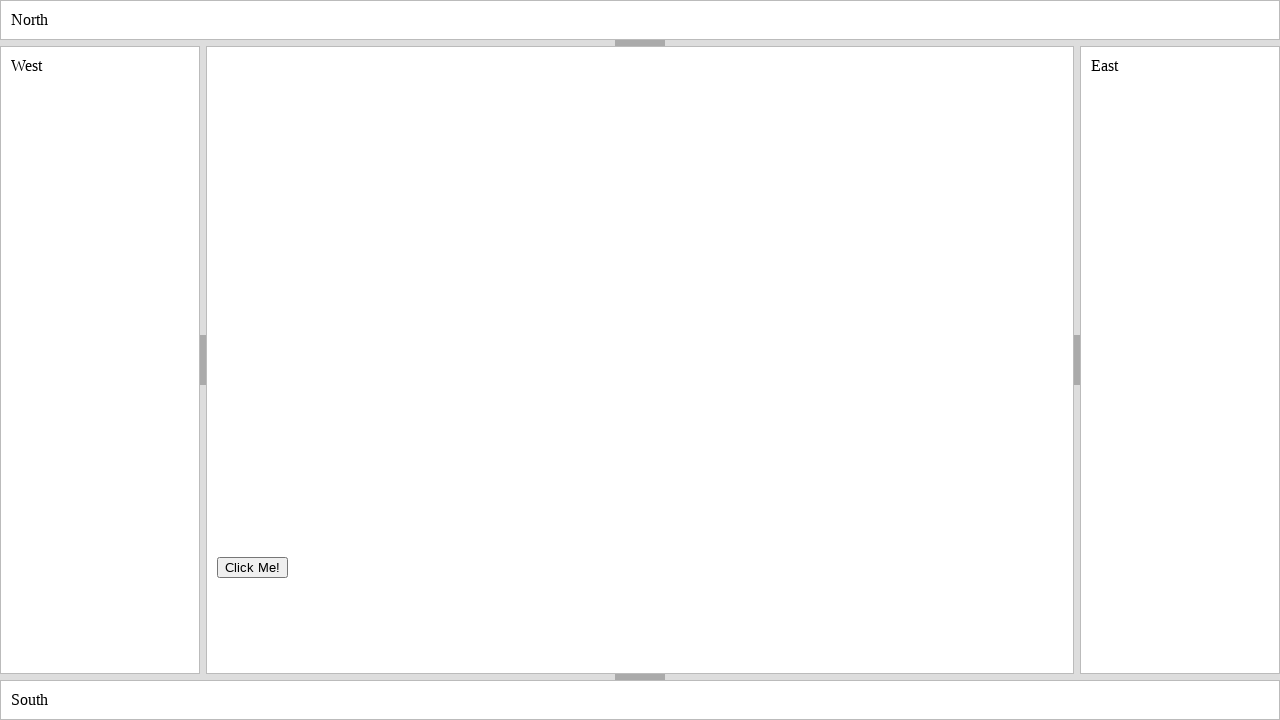

Set viewport size to 800x725
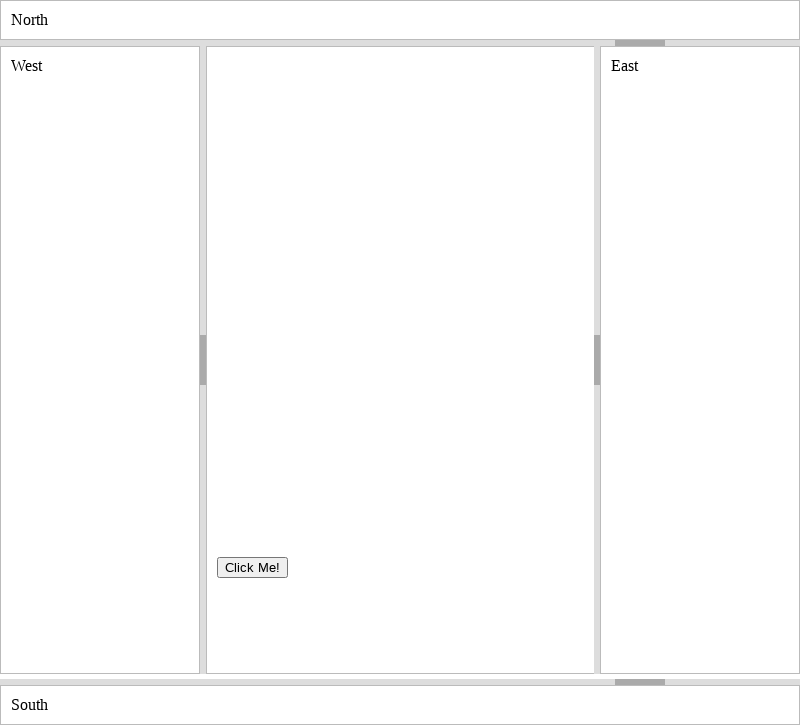

Reloaded page with new viewport size
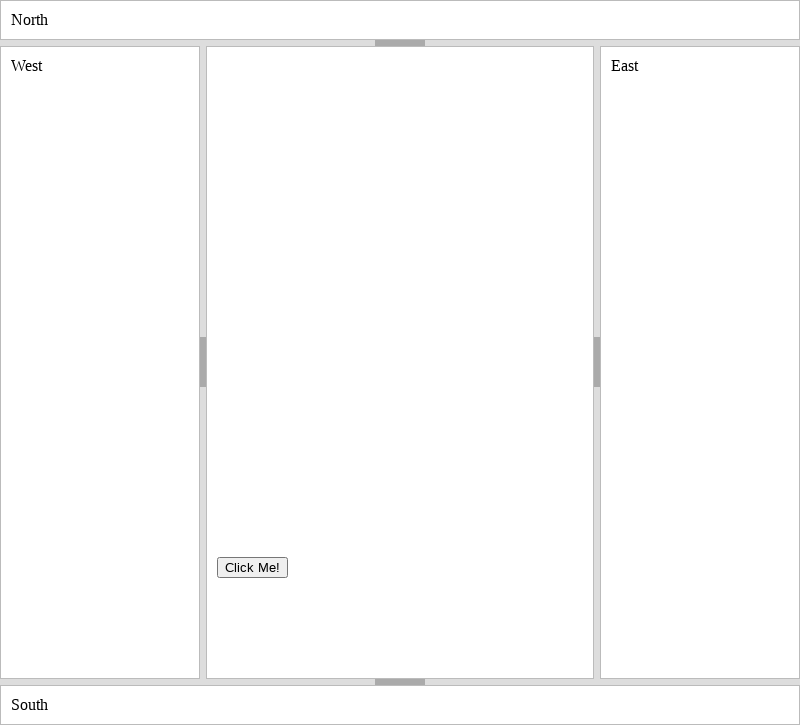

Clicked the button element at (252, 568) on #MyButton
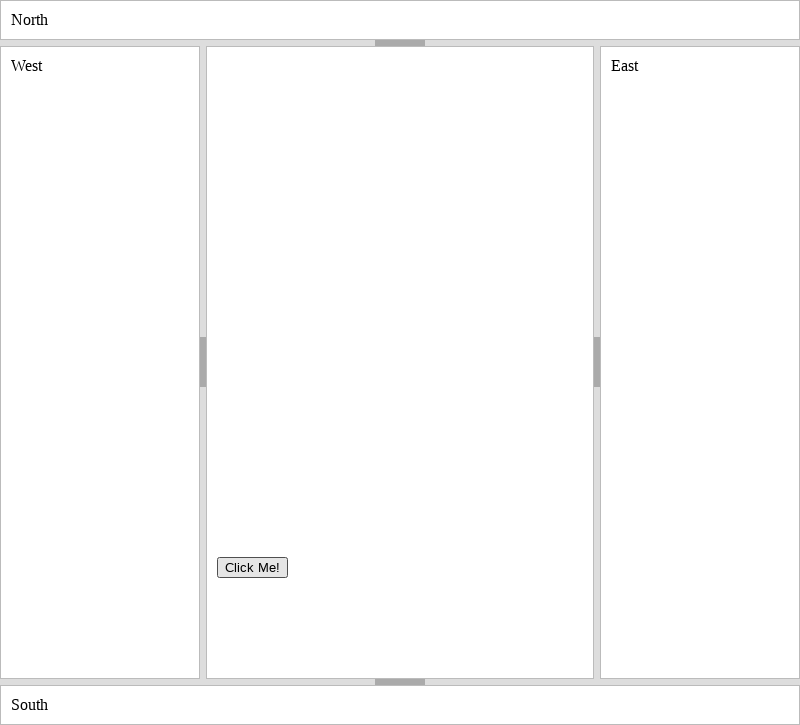

Evaluated JavaScript to verify button click was registered
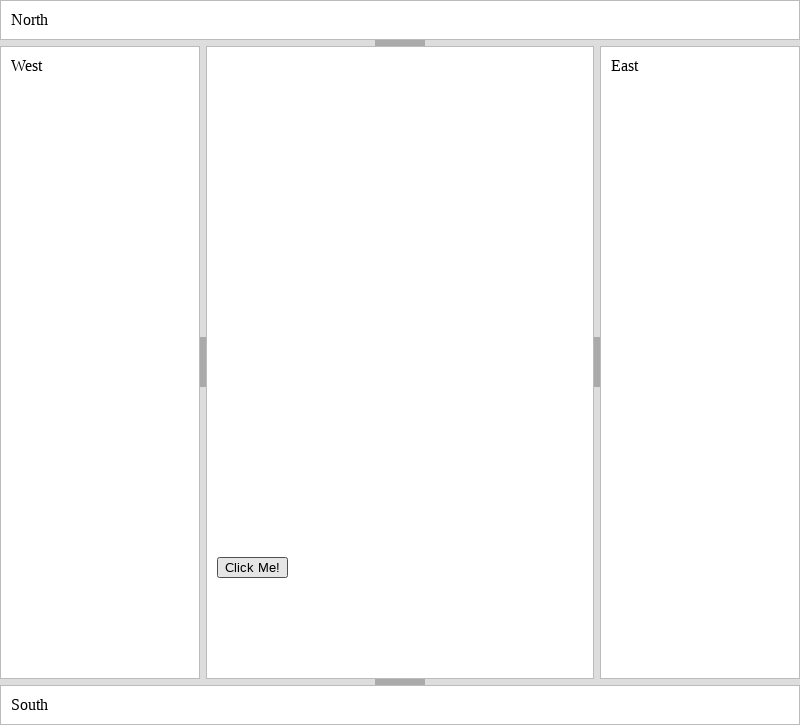

Assertion passed: button click was successfully registered
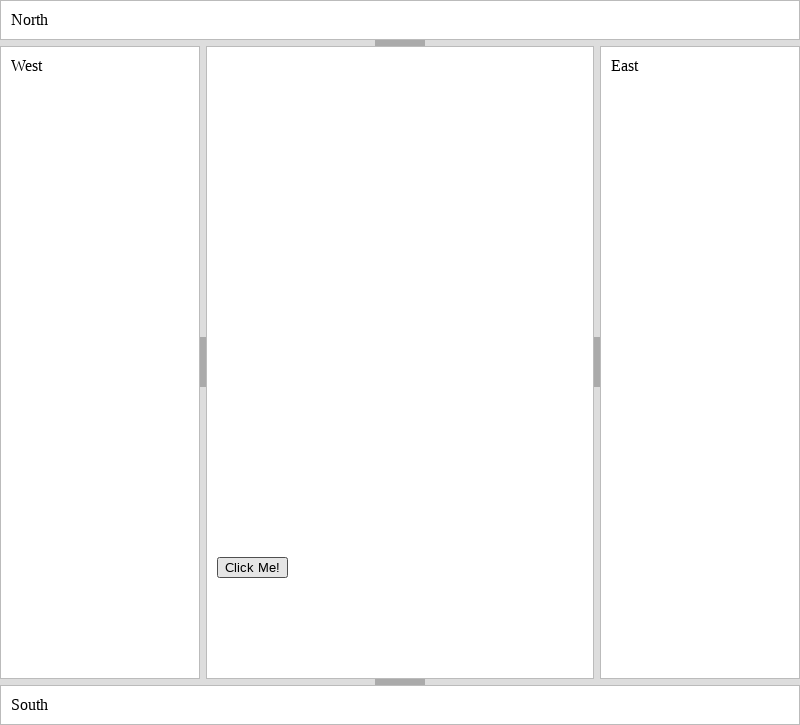

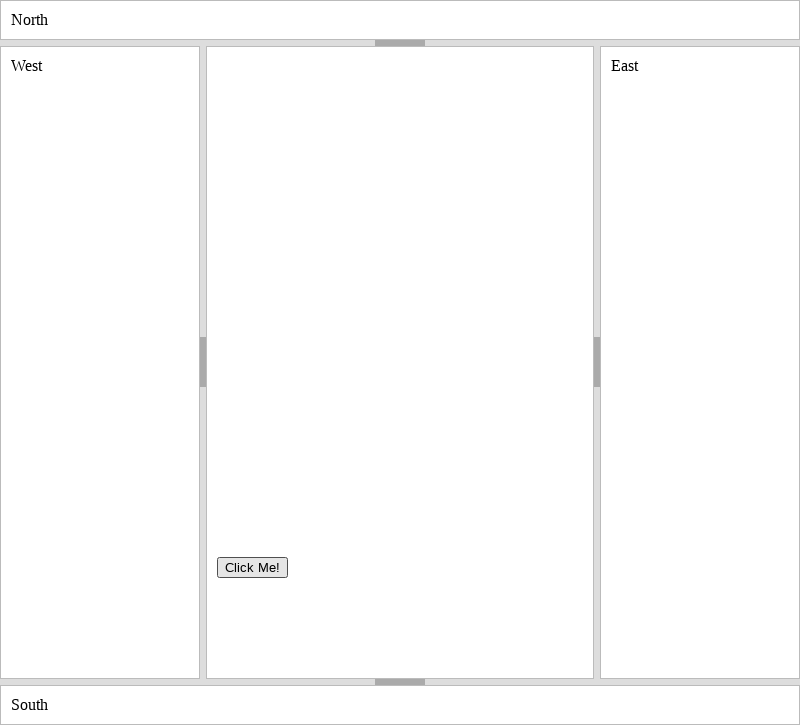